Tests explicit wait functionality by clicking on Example 7 link and waiting for a dynamic image element to become visible

Starting URL: https://practice.cydeo.com/dynamic_loading

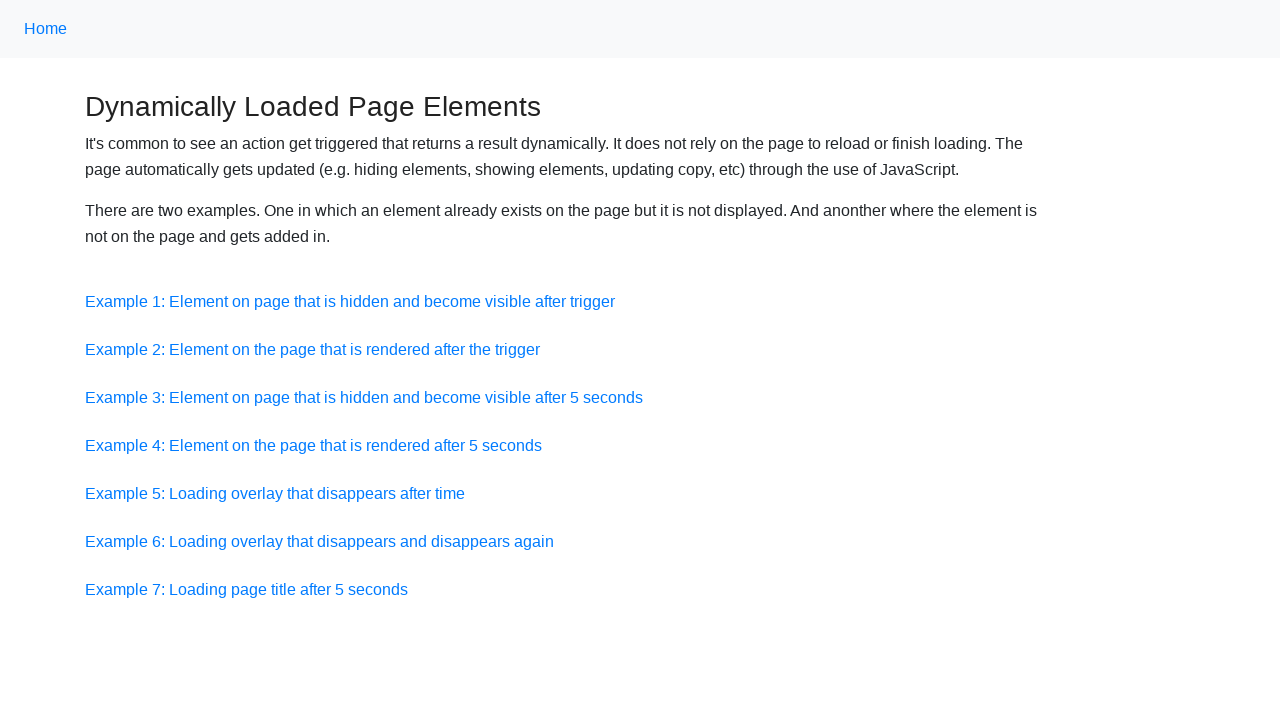

Clicked on Example 7 link at (246, 589) on a:has-text('Example 7')
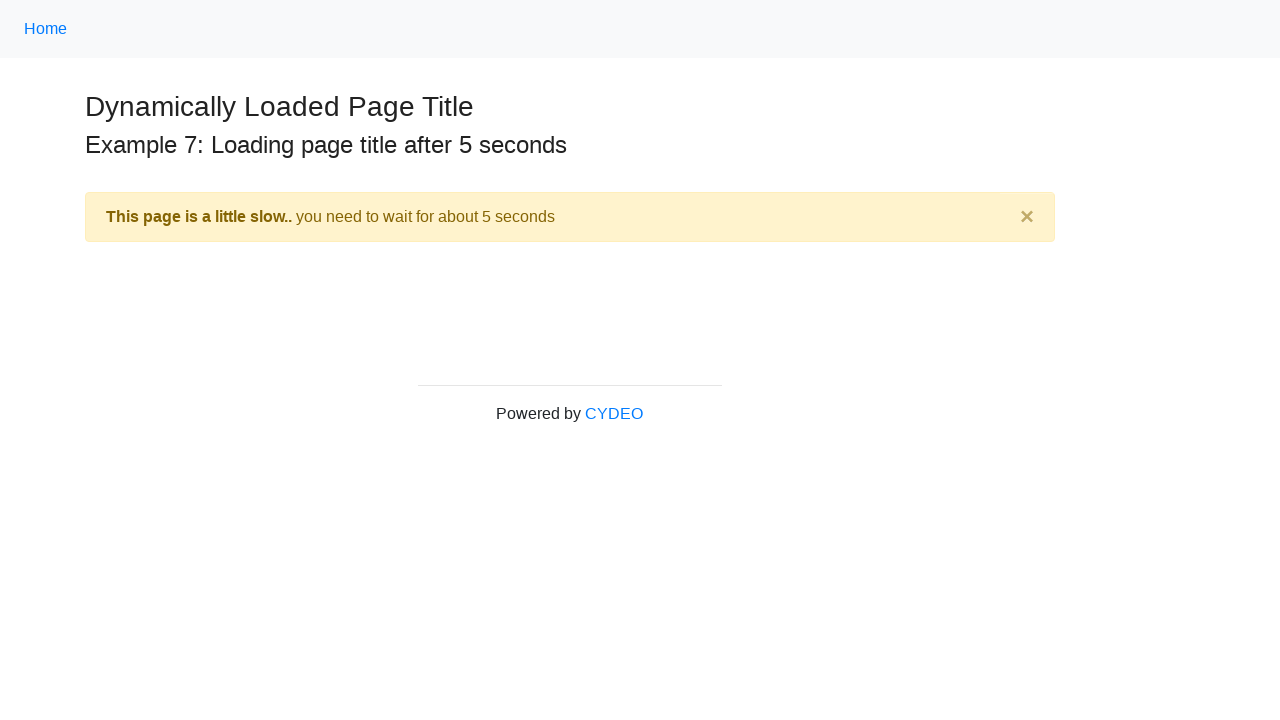

Dynamic image element with 'square' alt text became visible
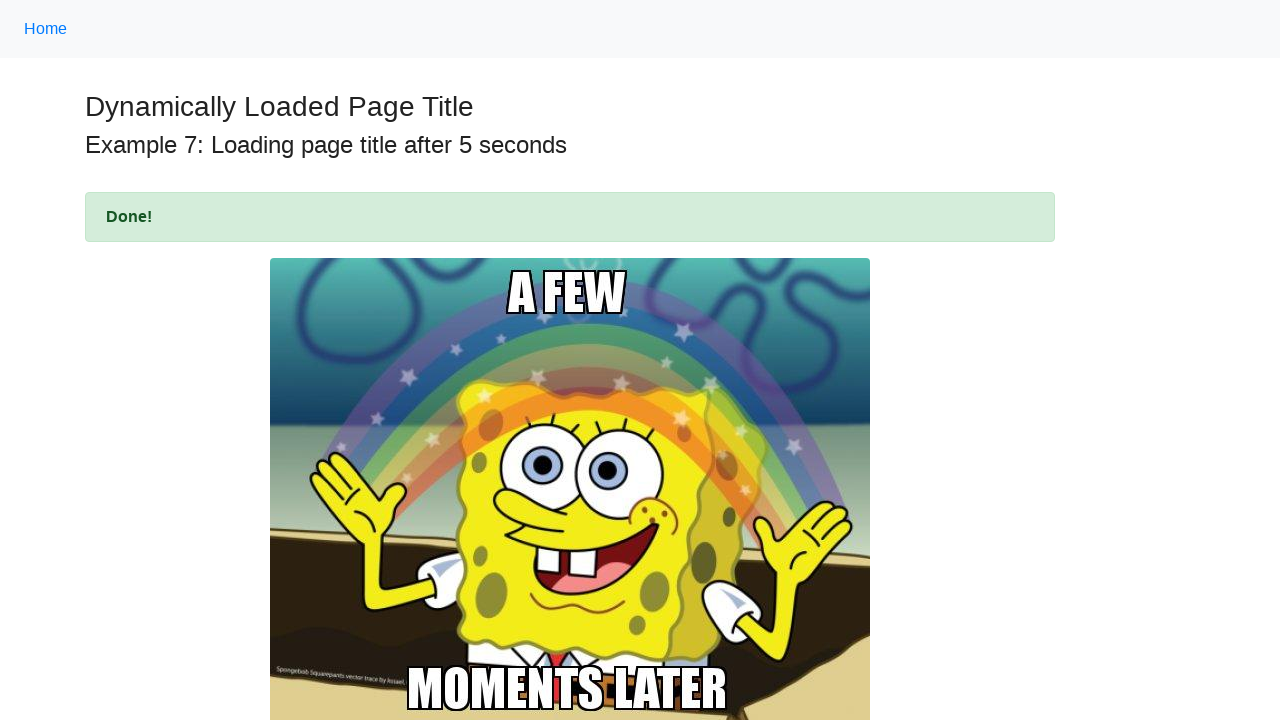

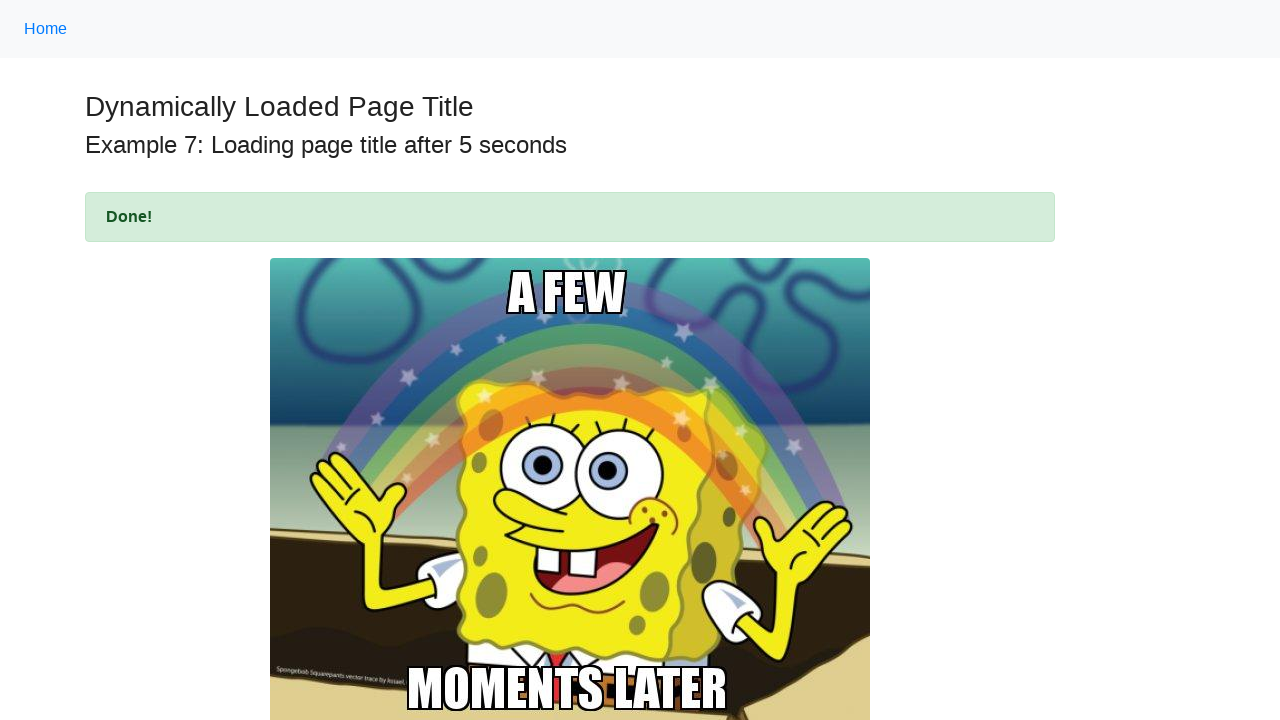